Tests the flight booking process on BlazeDemo by selecting departure/arrival cities, choosing a flight, and completing the purchase form

Starting URL: https://blazedemo.com/

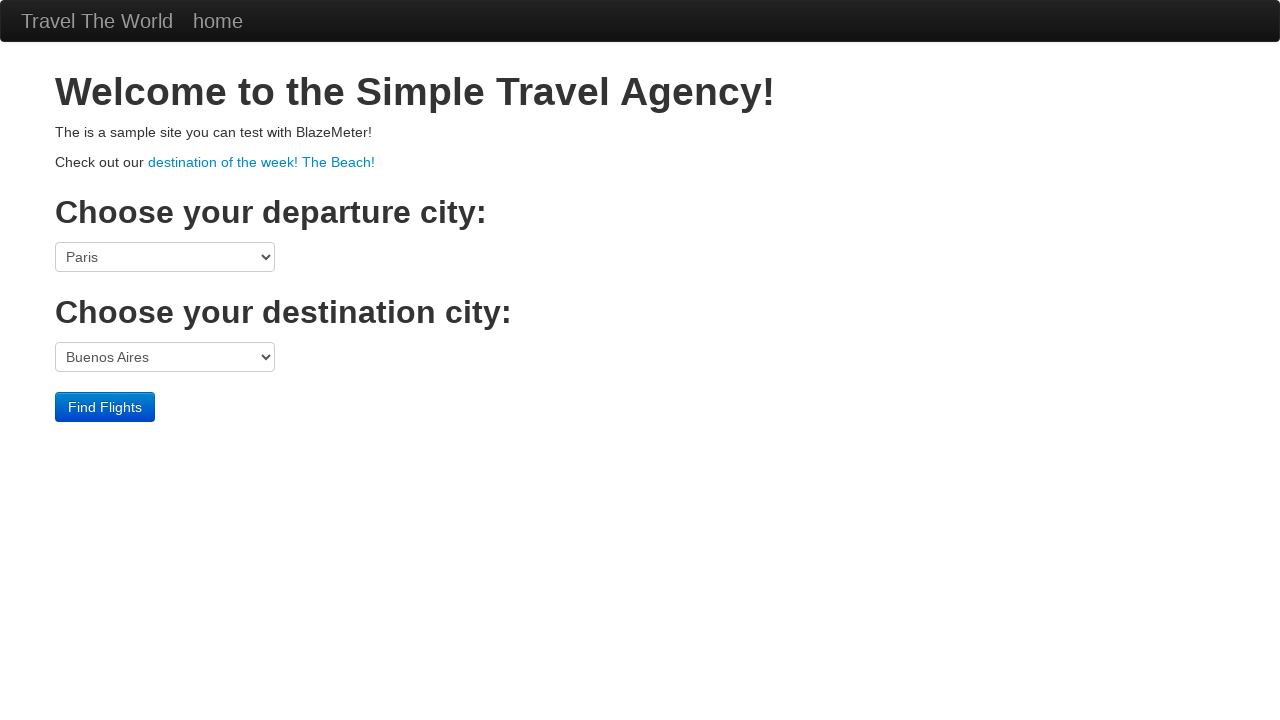

Clicked departure city dropdown at (165, 257) on select[name='fromPort']
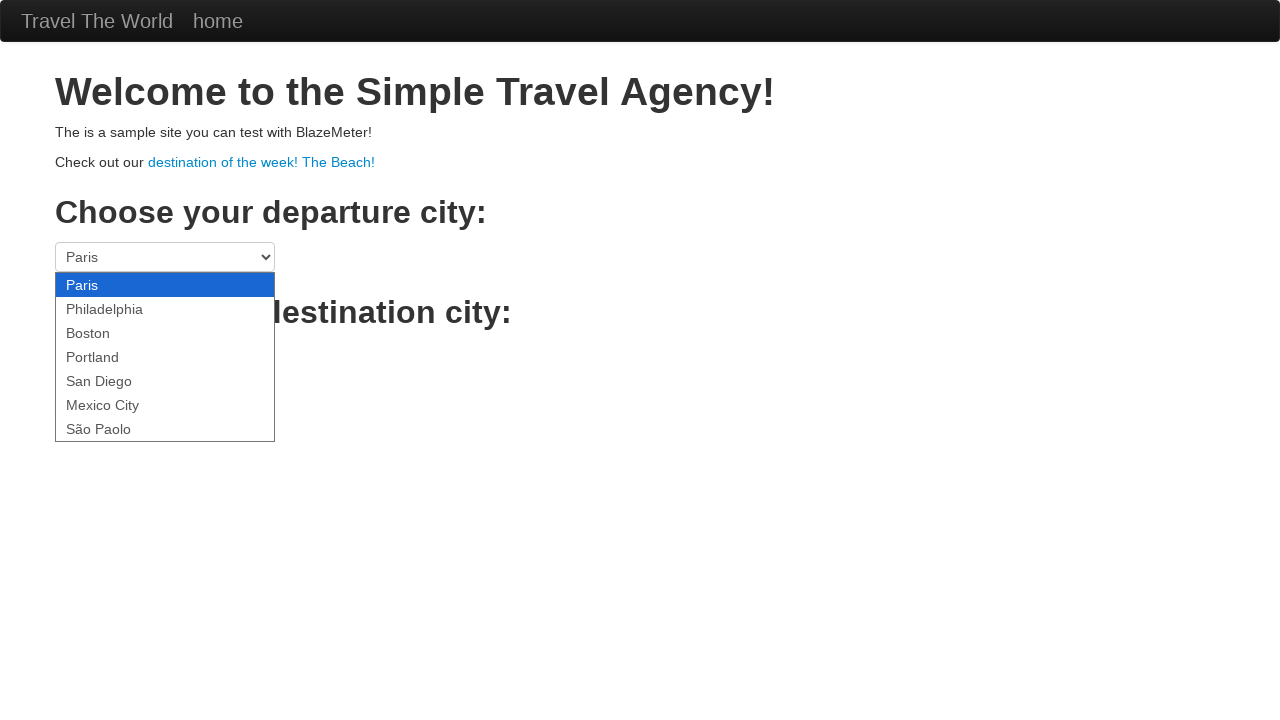

Selected São Paolo as departure city on select[name='fromPort']
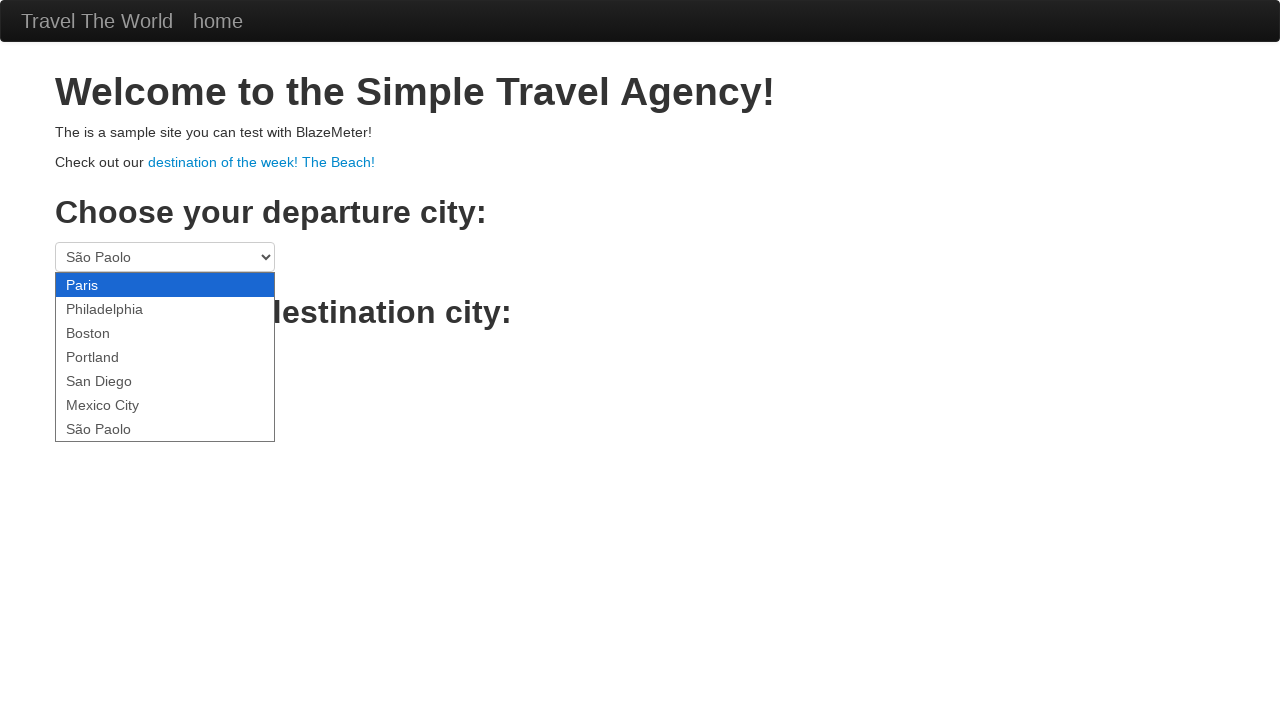

Clicked destination city dropdown at (165, 357) on select[name='toPort']
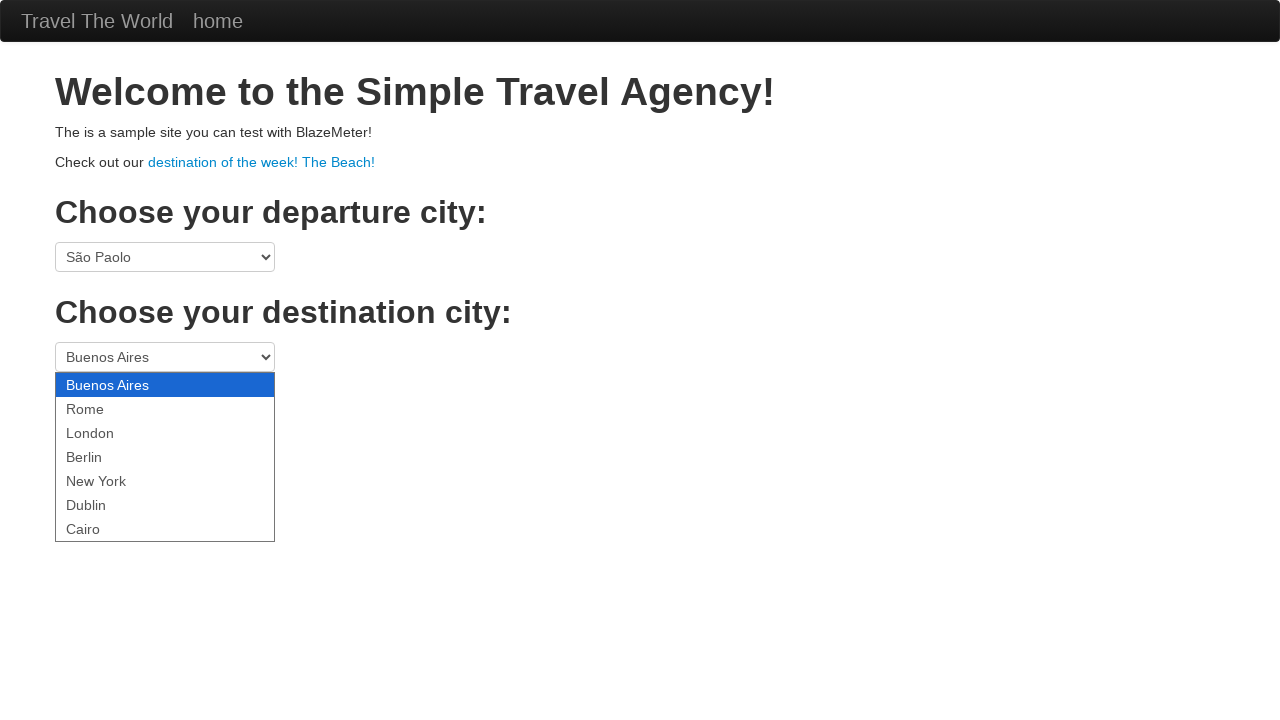

Selected New York as destination city on select[name='toPort']
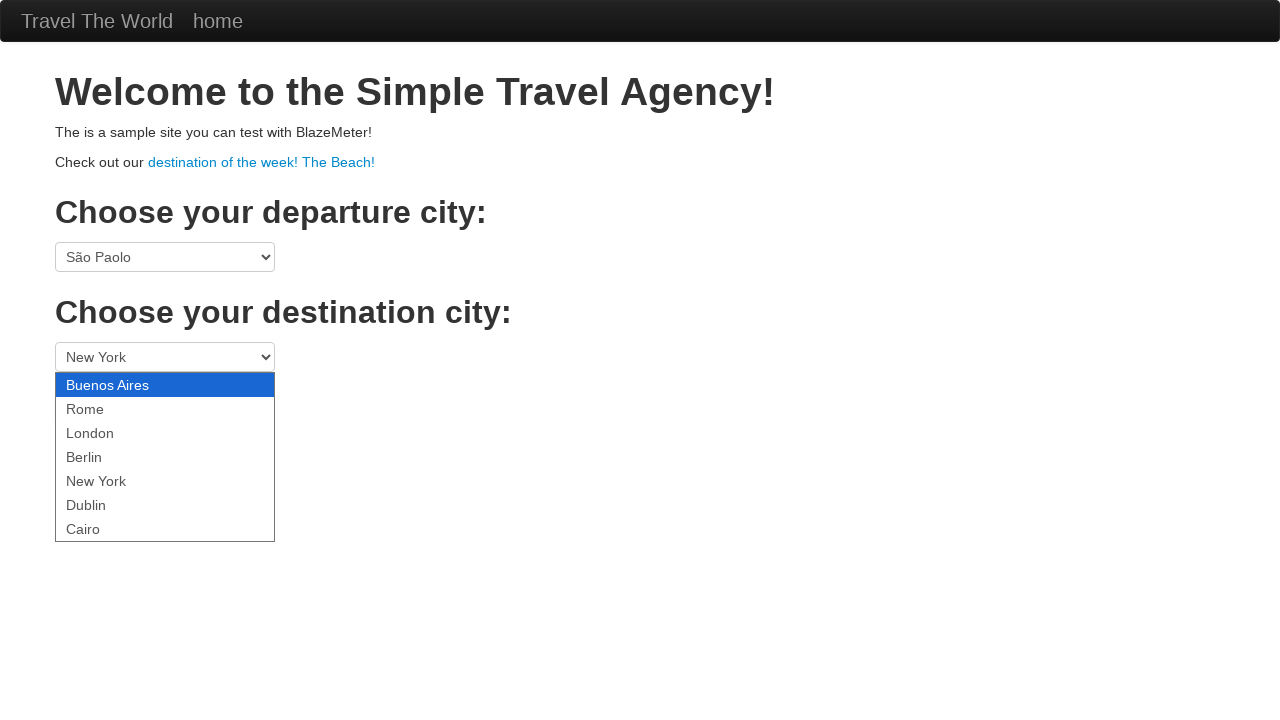

Clicked Find Flights button at (105, 407) on .btn-primary
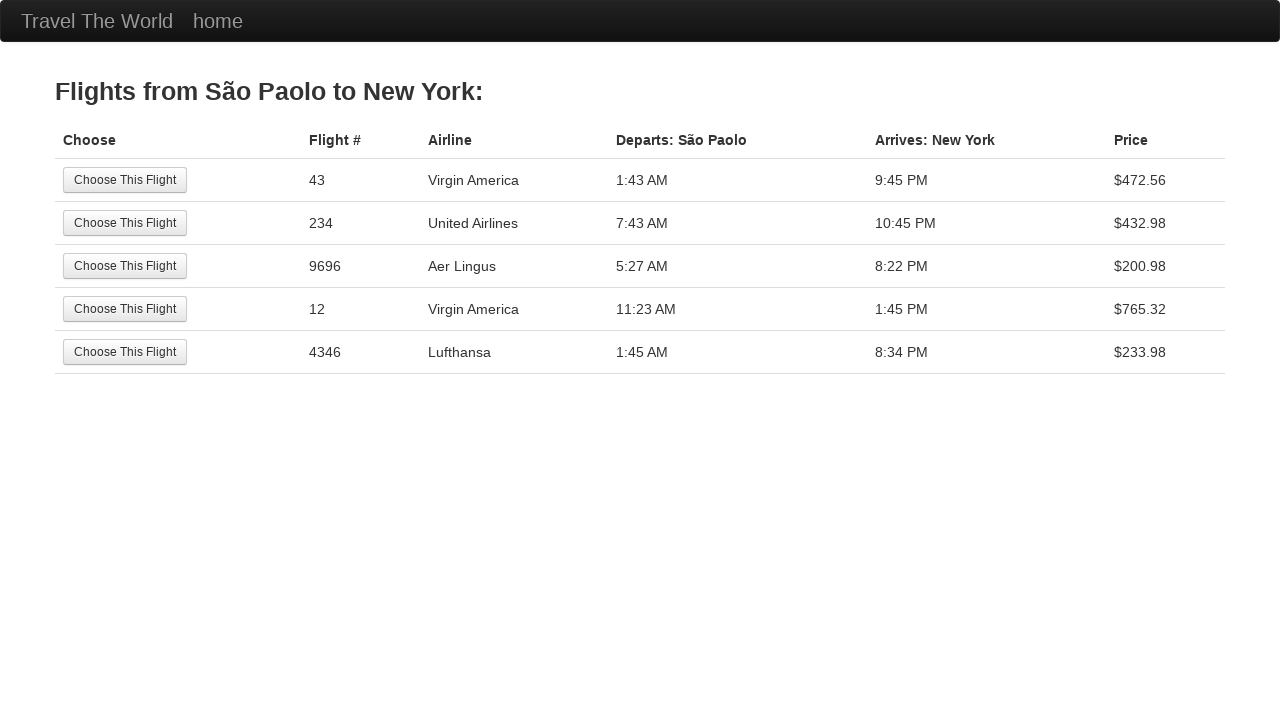

Flights page loaded with available flights displayed
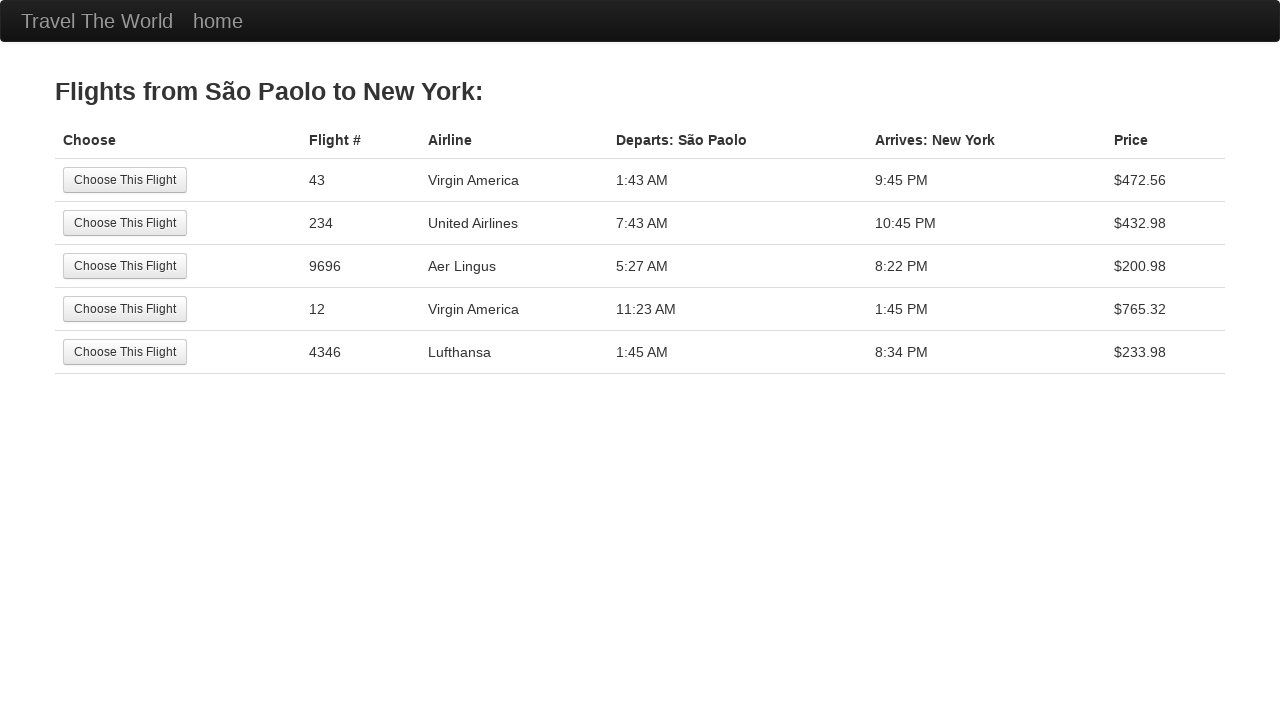

Selected first available flight at (125, 180) on tr:nth-child(1) .btn
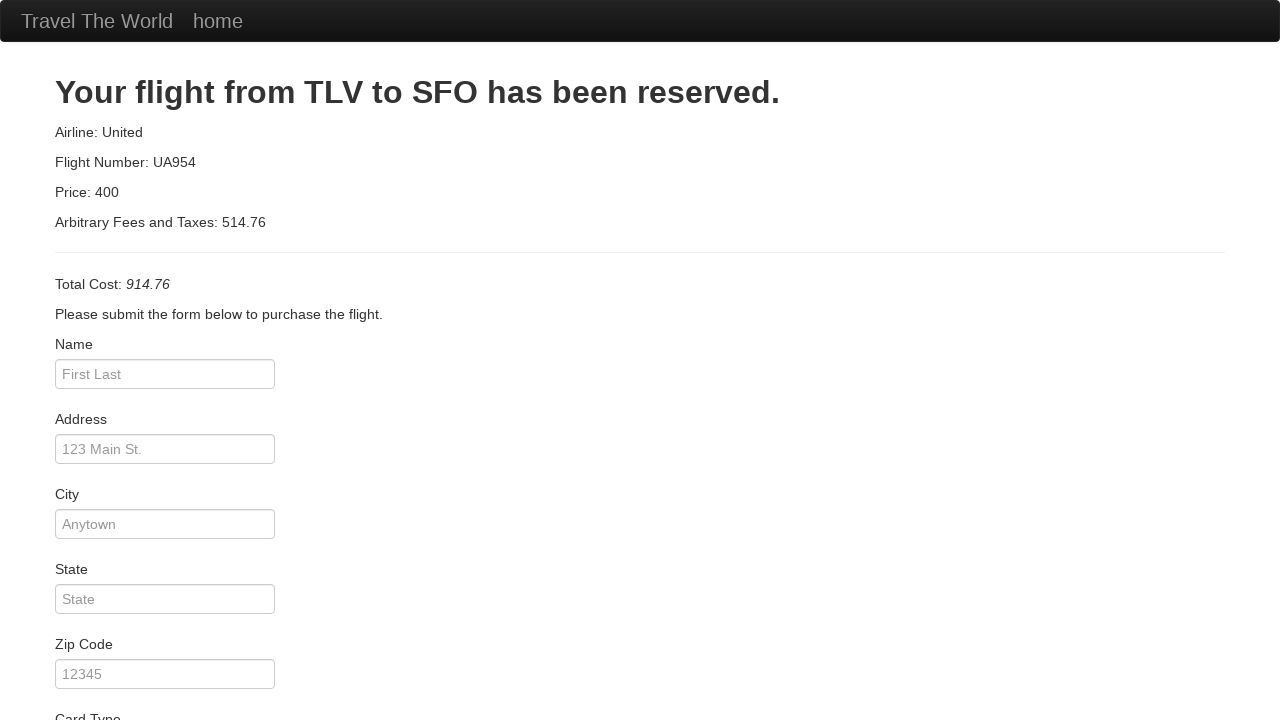

Clicked passenger name field at (165, 374) on #inputName
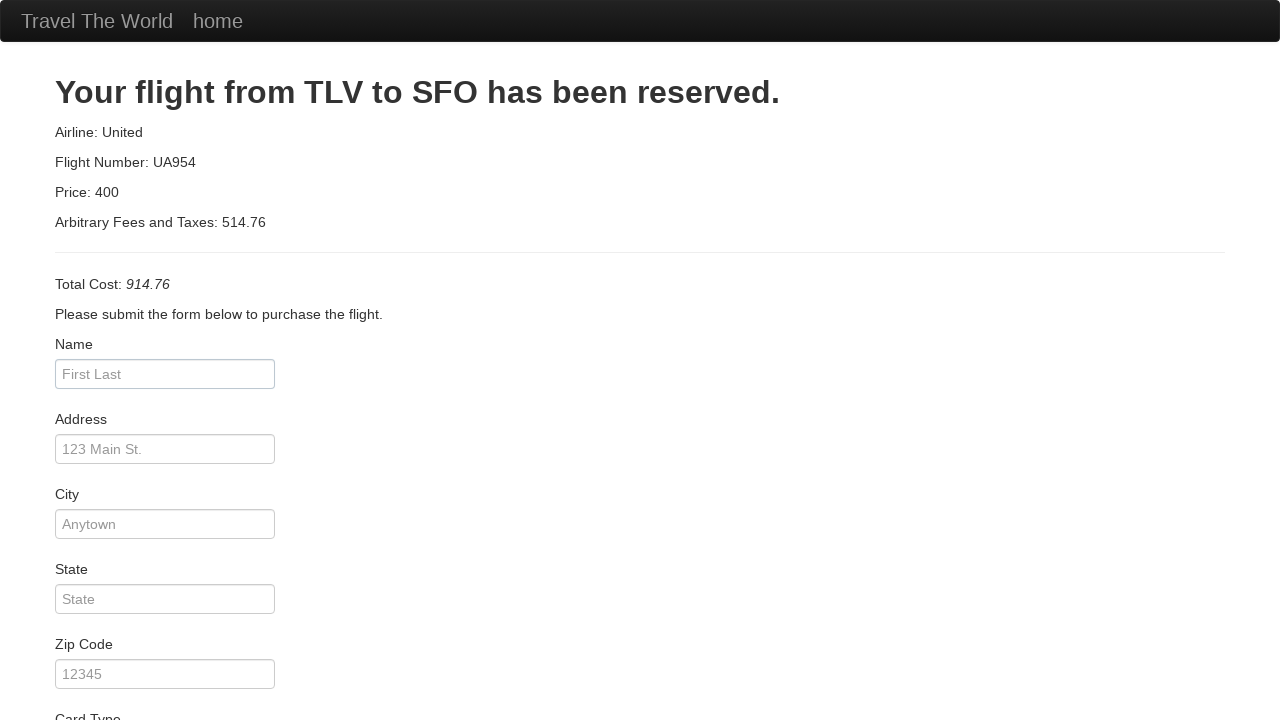

Entered passenger name 'Juca' on #inputName
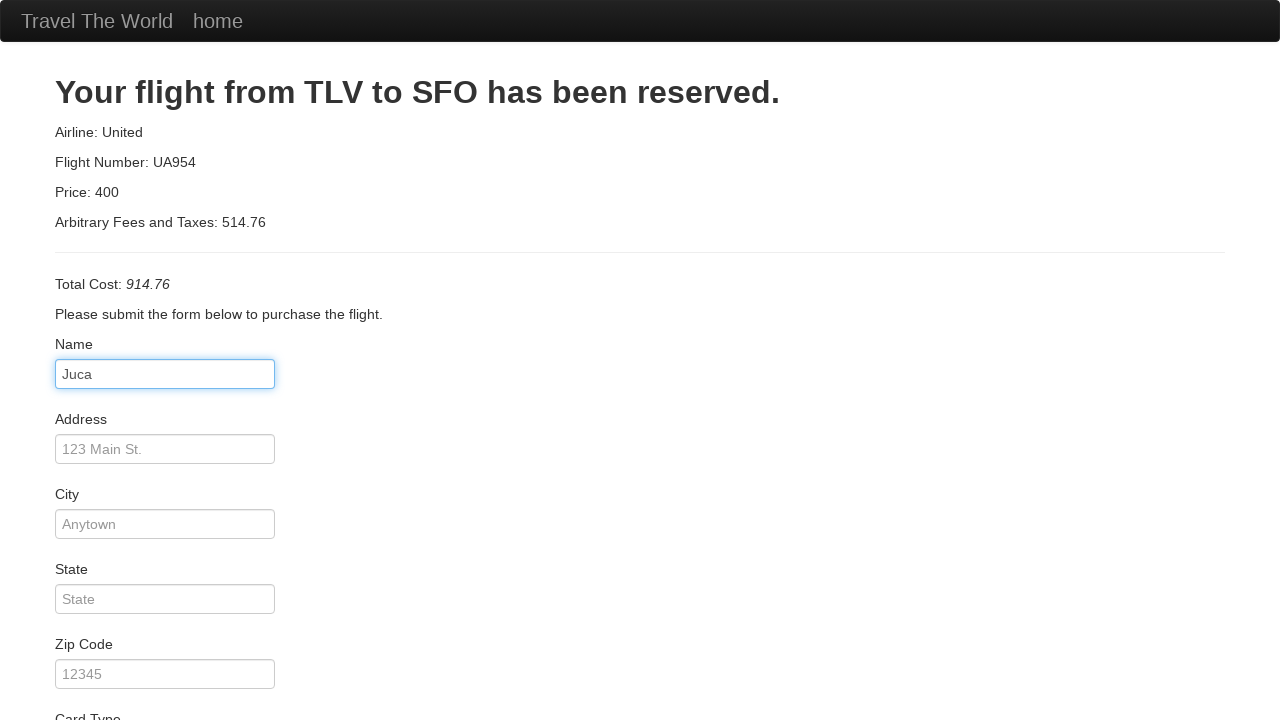

Clicked address field at (165, 449) on #address
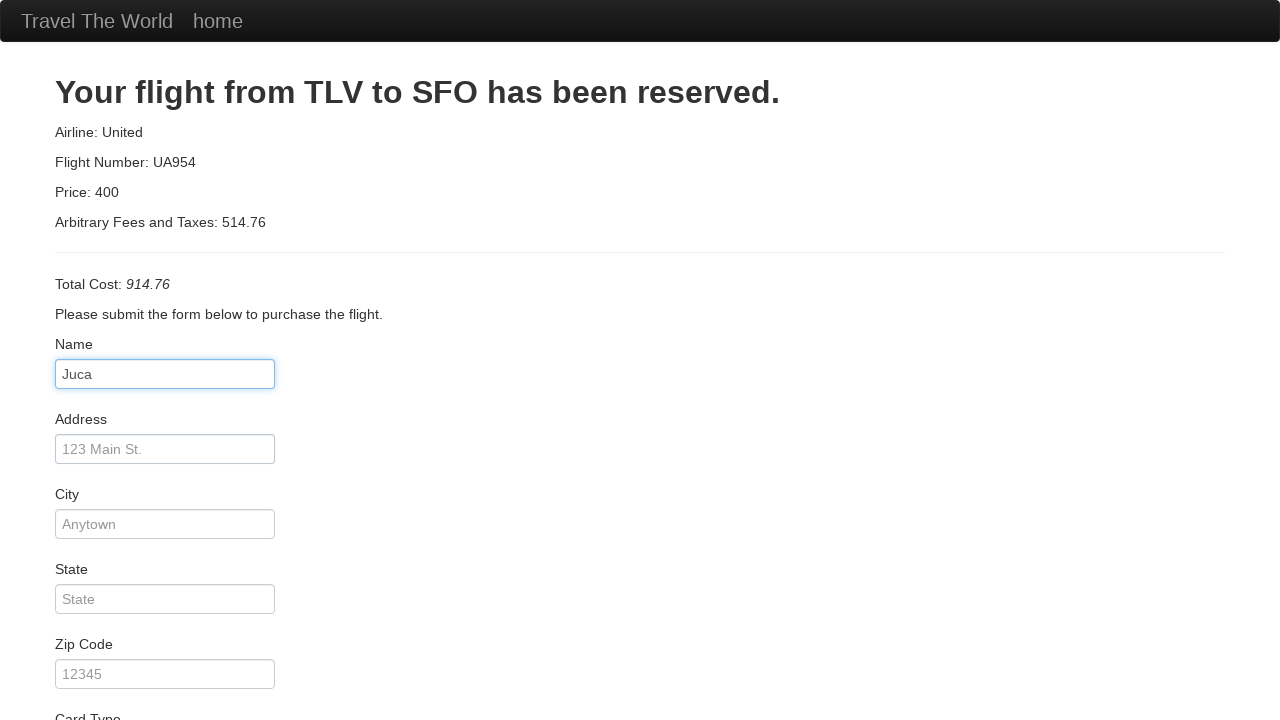

Clicked card type dropdown at (165, 360) on #cardType
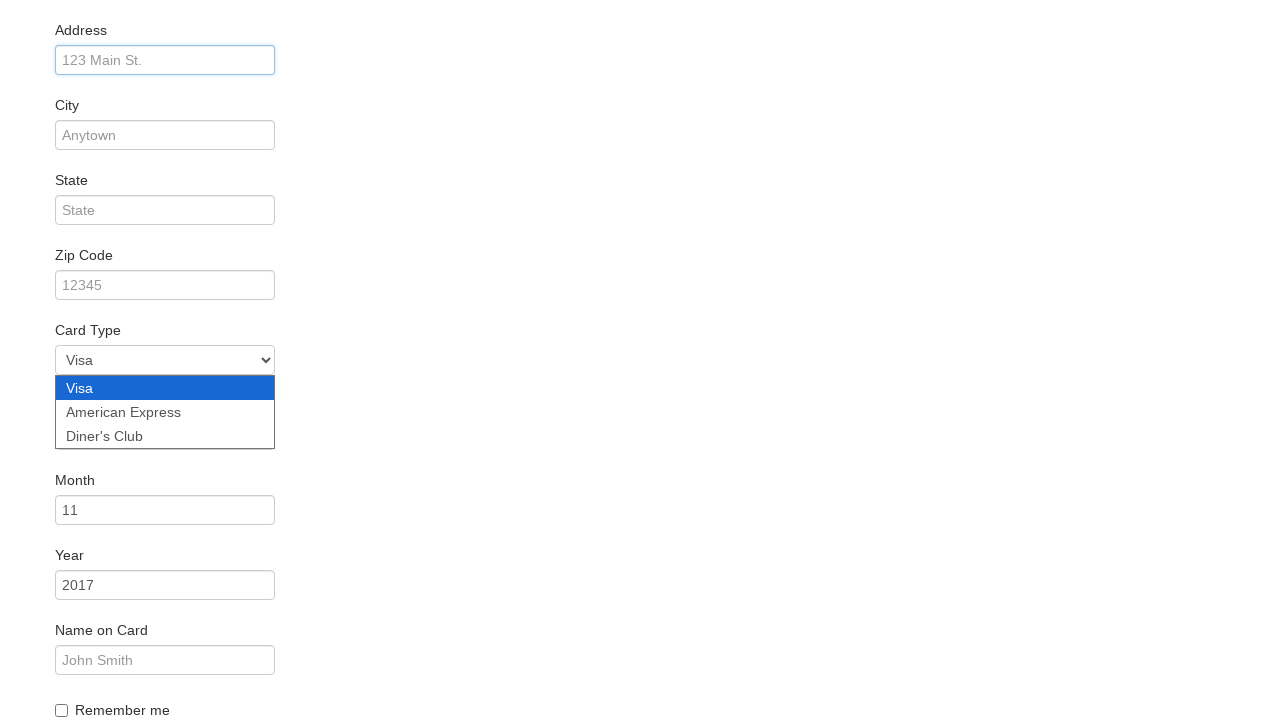

Selected American Express as card type on #cardType
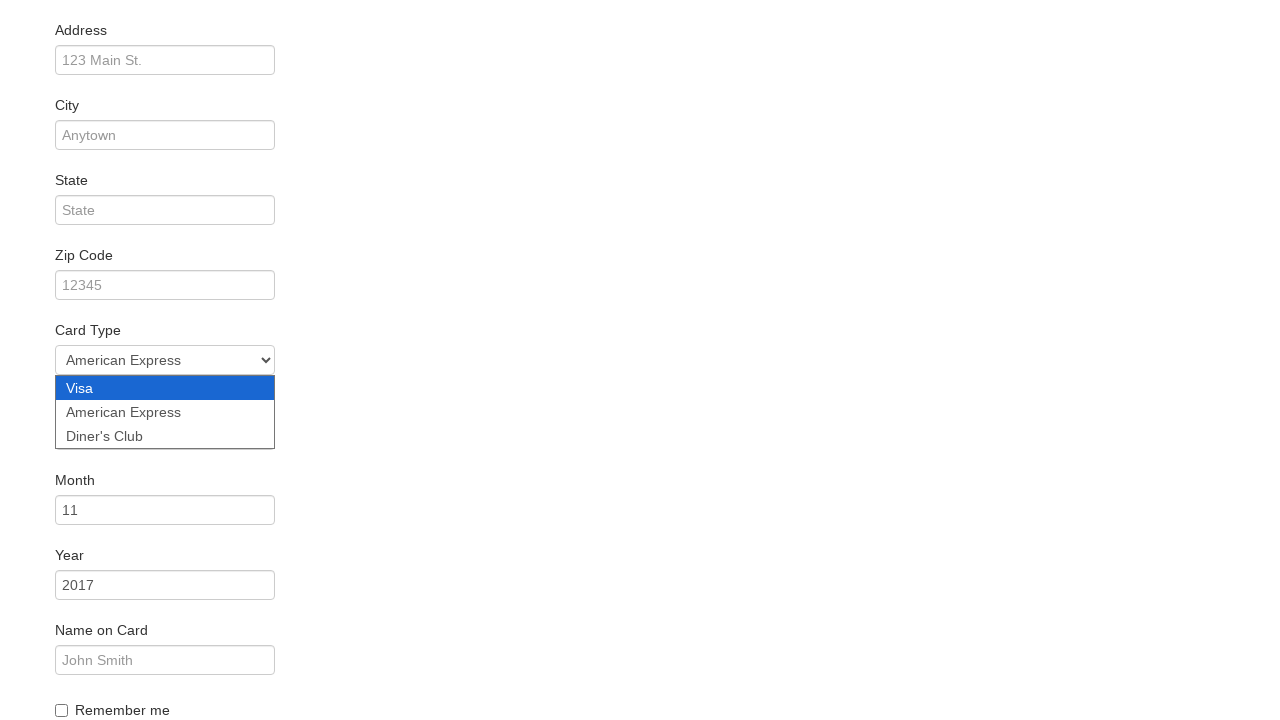

Checked remember me checkbox at (62, 710) on #rememberMe
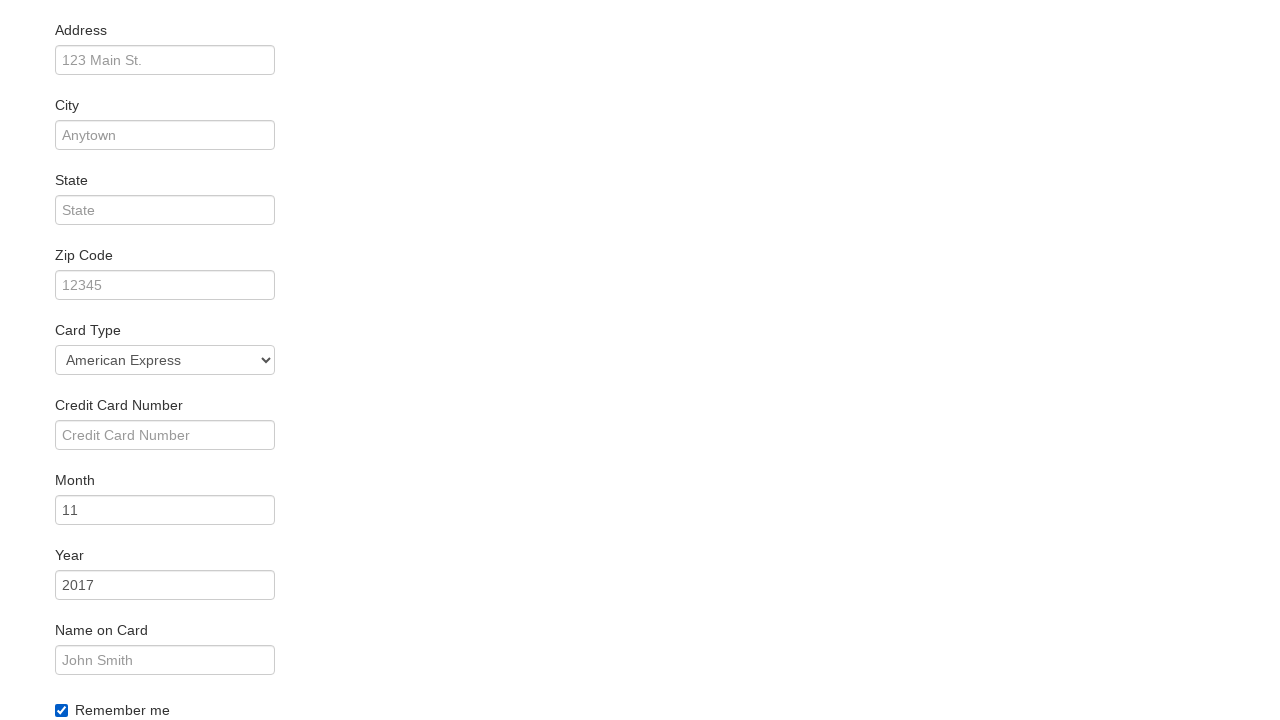

Clicked purchase form submit button at (118, 685) on .btn-primary
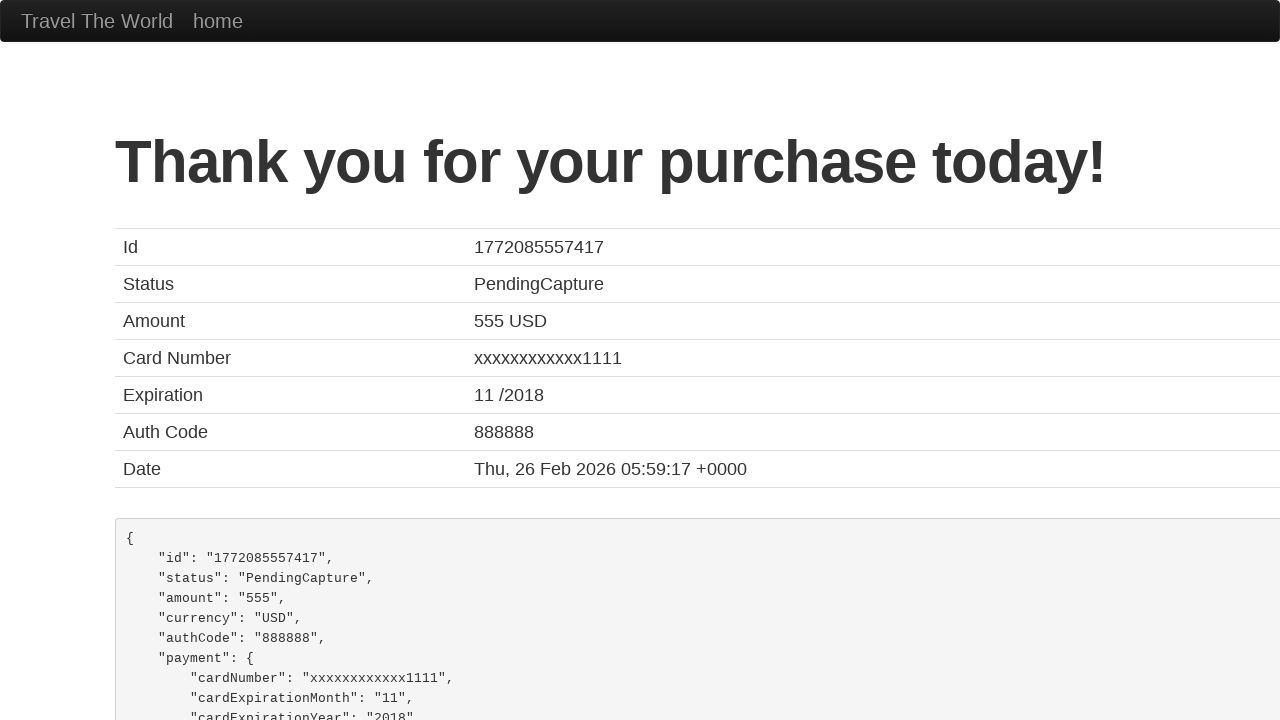

Flight booking confirmation page loaded
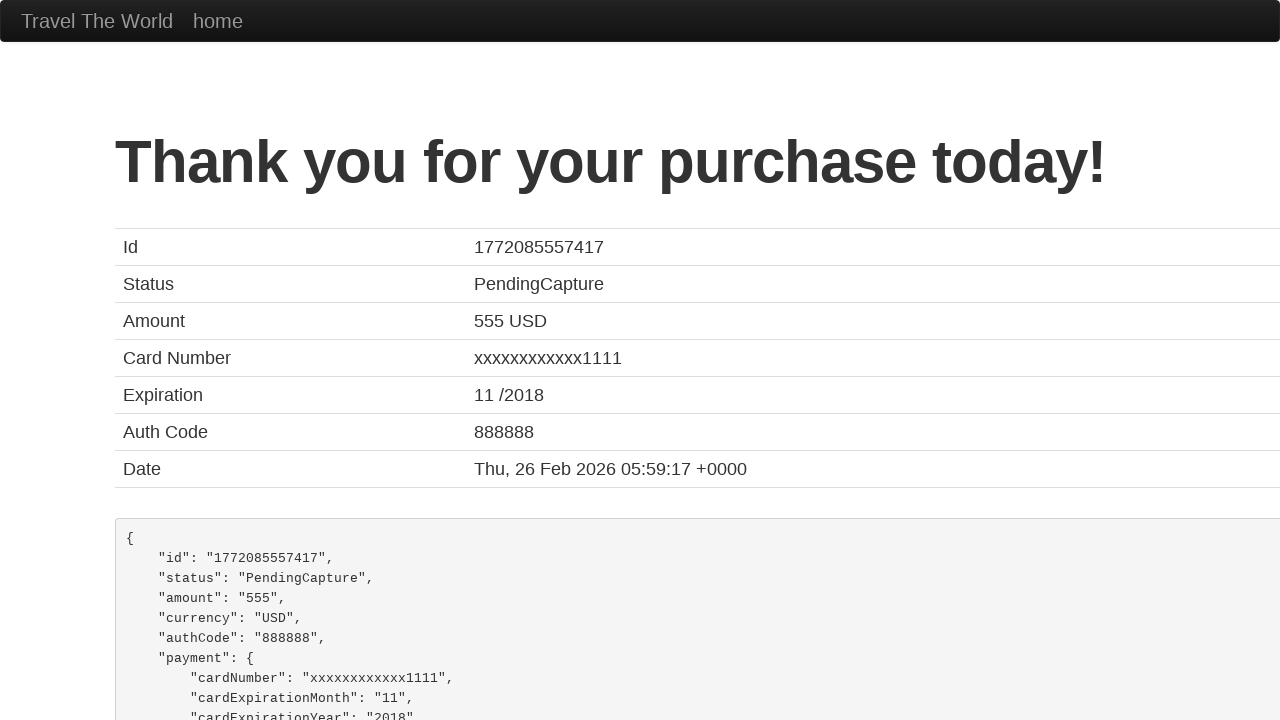

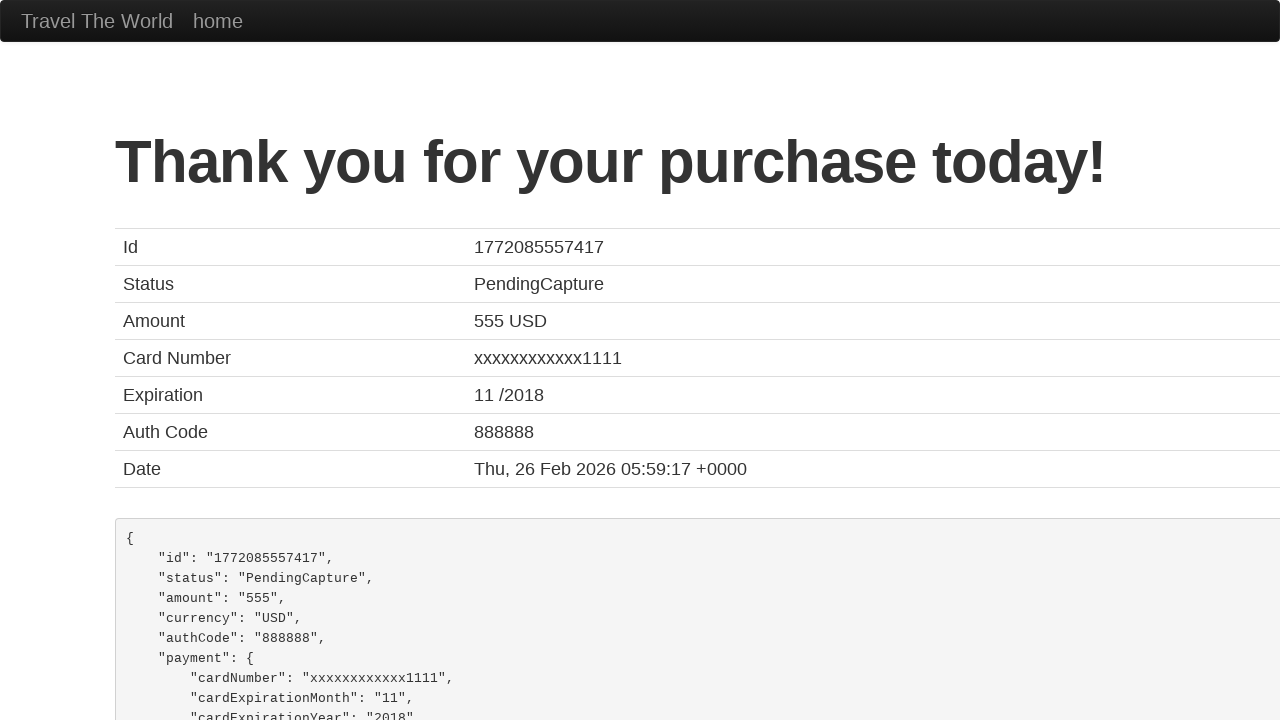